Clicks a button, accepts a confirmation dialog, then solves a math captcha on the resulting page

Starting URL: http://suninjuly.github.io/alert_accept.html

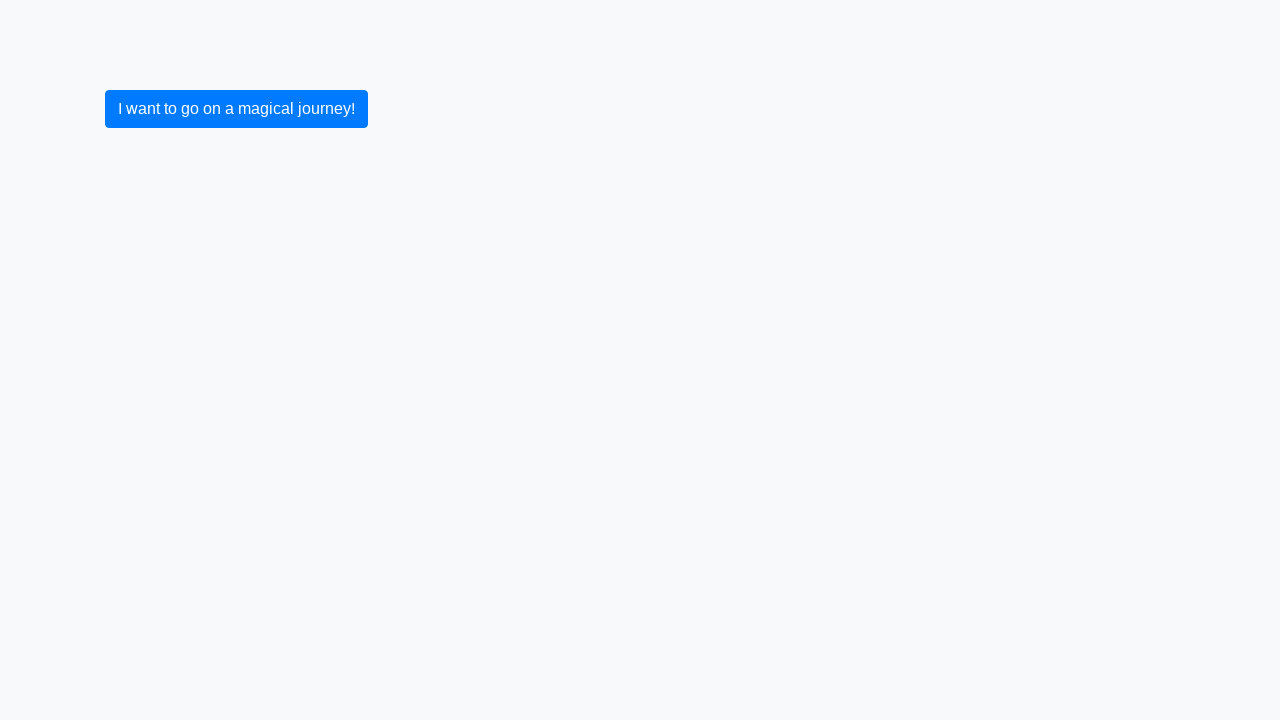

Set up dialog handler to accept confirmation alerts
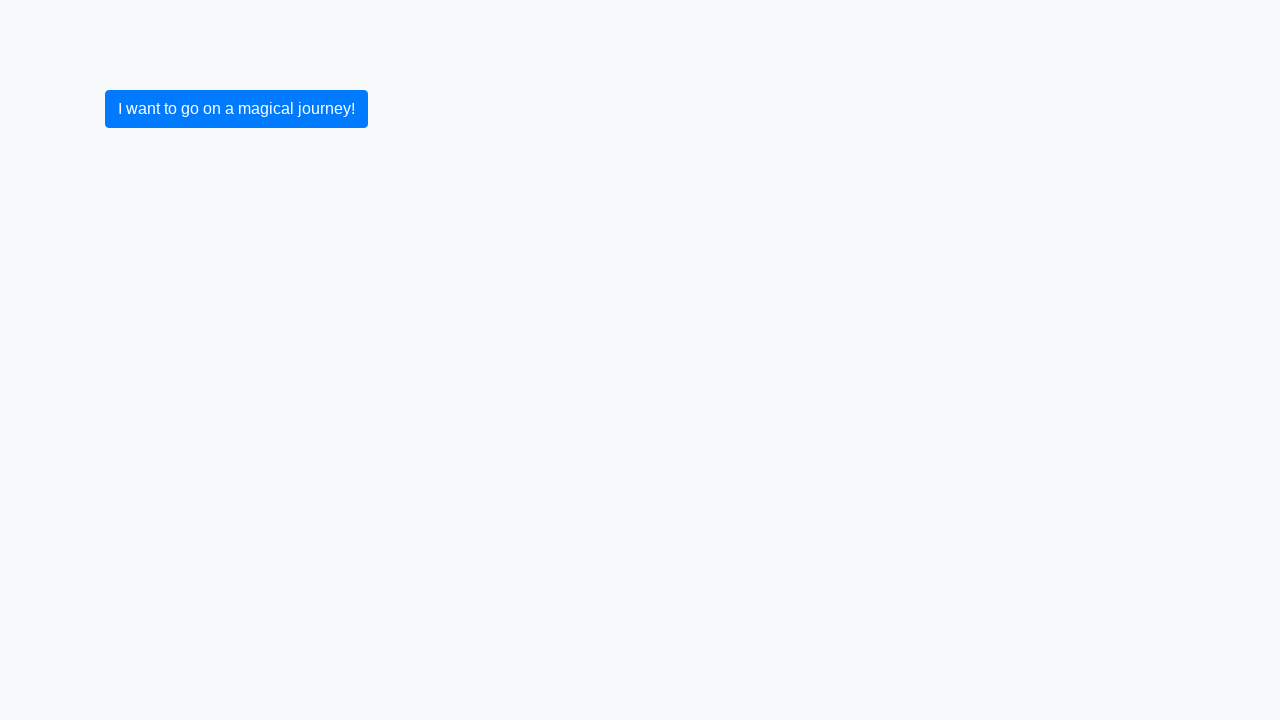

Clicked button to trigger confirmation dialog at (236, 109) on button.btn
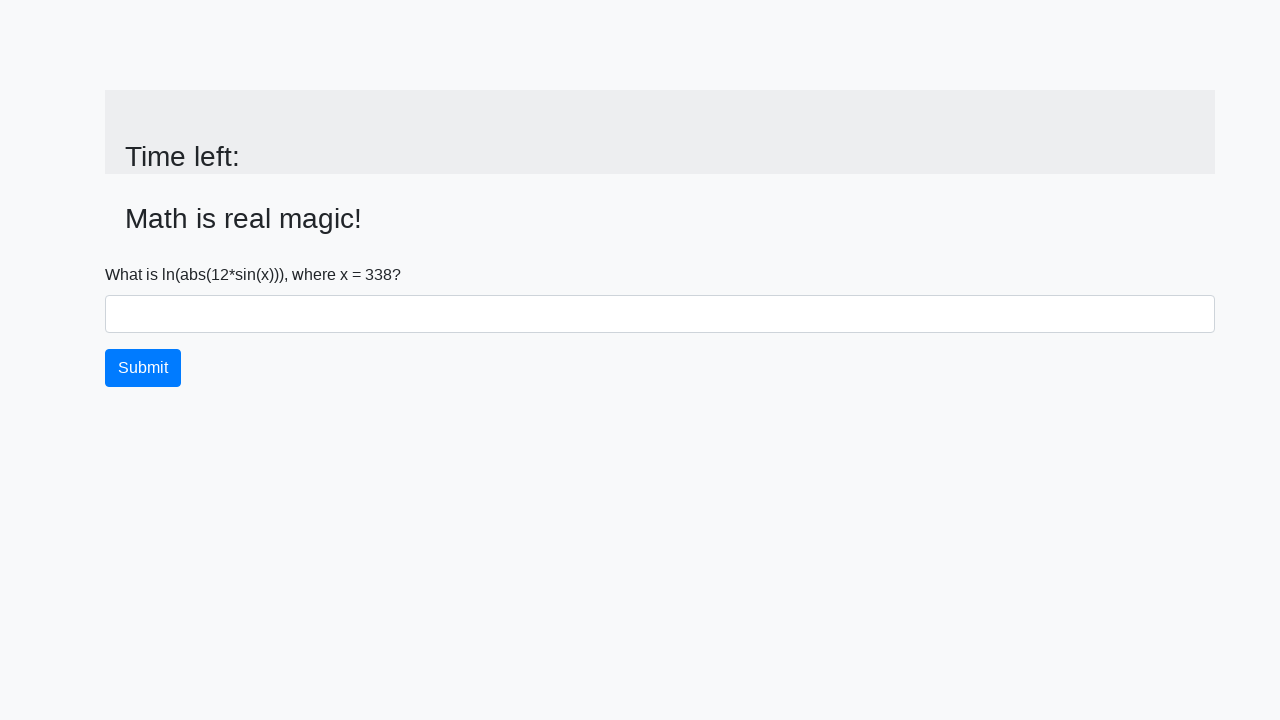

Confirmation dialog accepted and page updated with input value
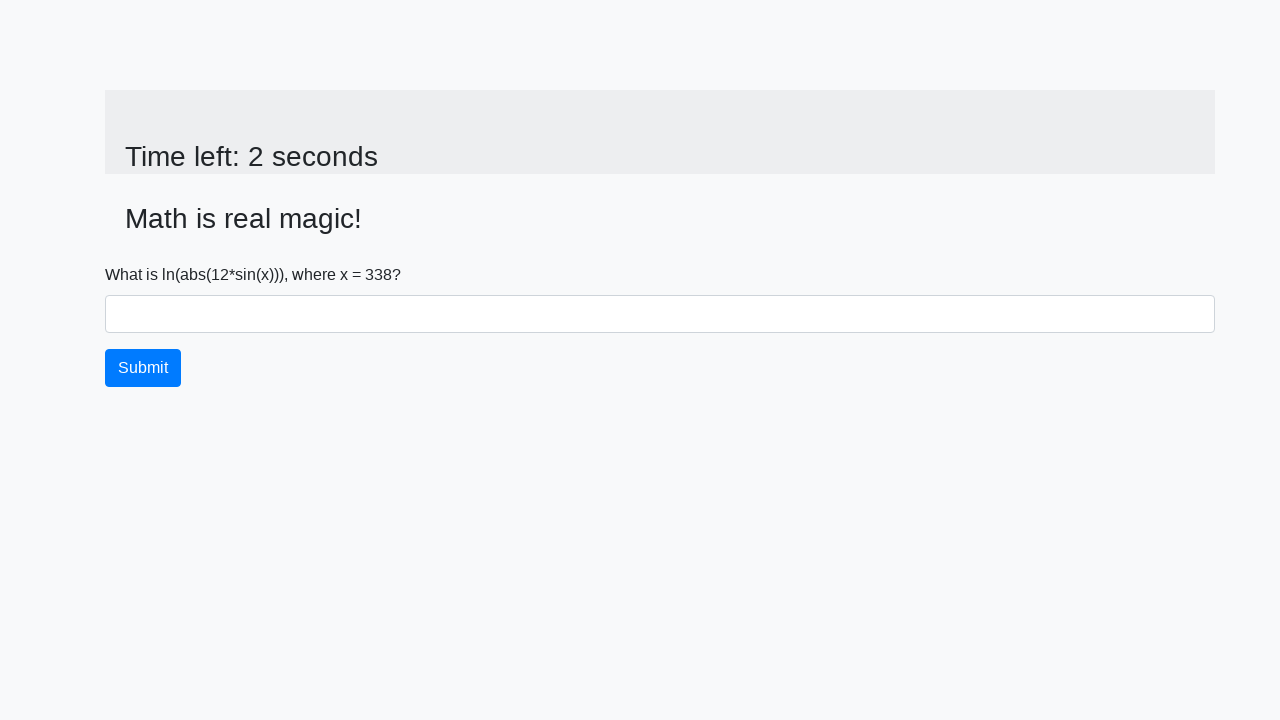

Retrieved input value x = 338
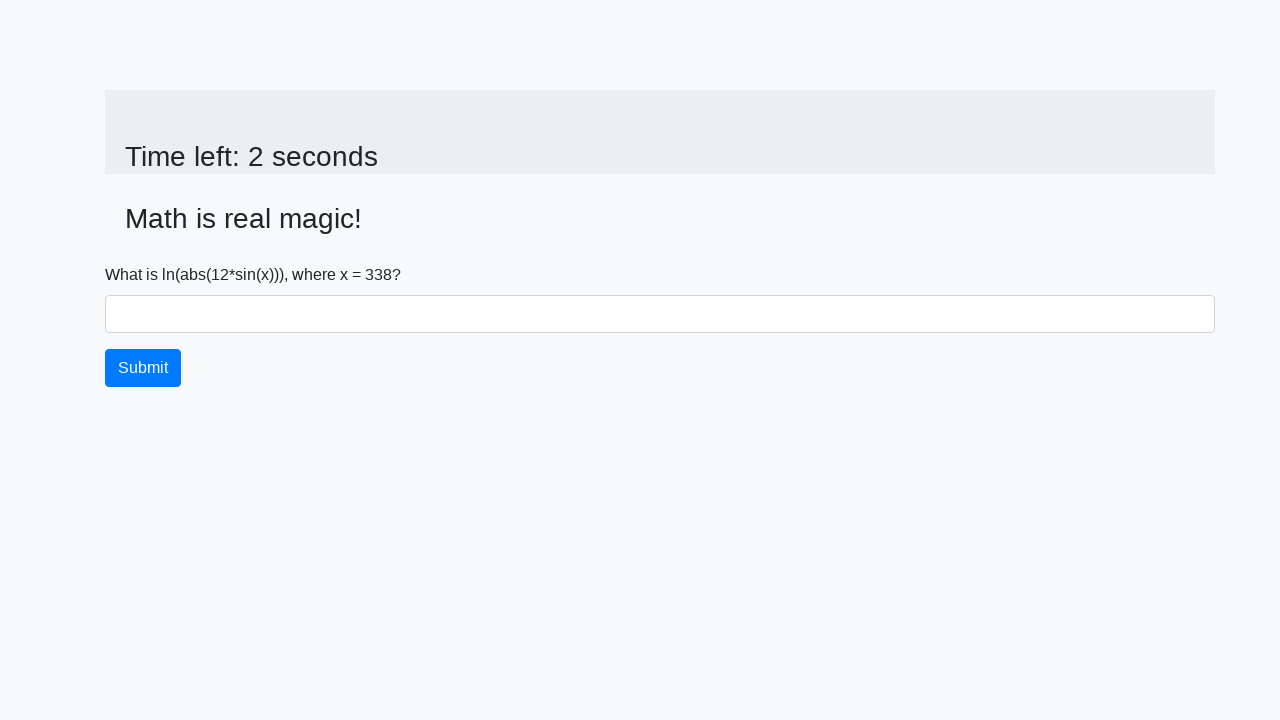

Calculated math captcha answer: log(abs(12*sin(338))) = 2.4455306892792072
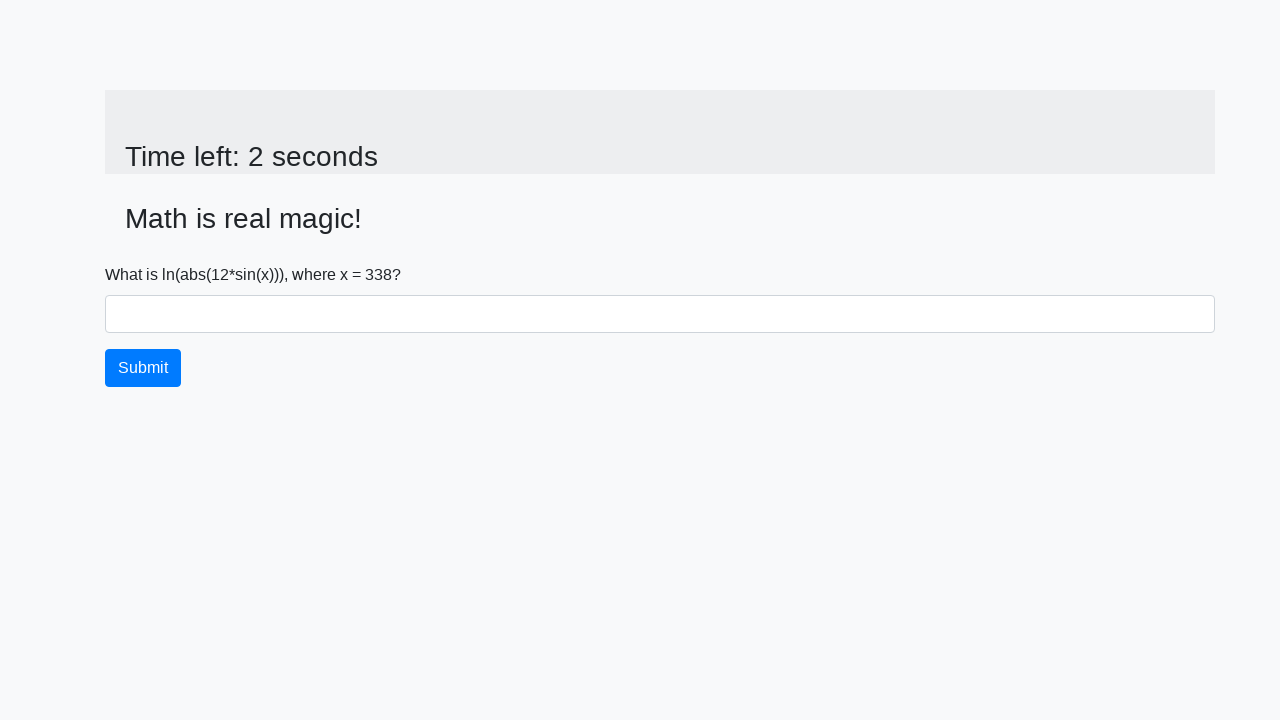

Filled answer field with calculated value 2.4455306892792072 on #answer
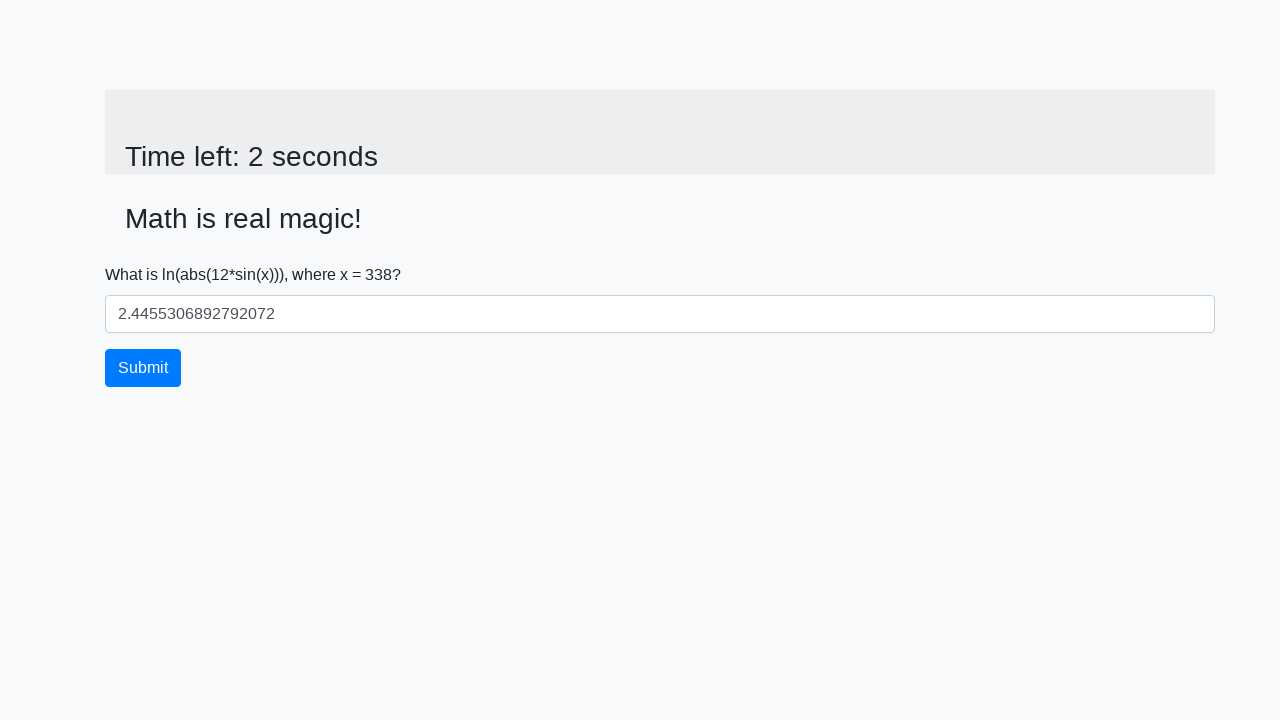

Clicked submit button to complete form at (143, 368) on button.btn
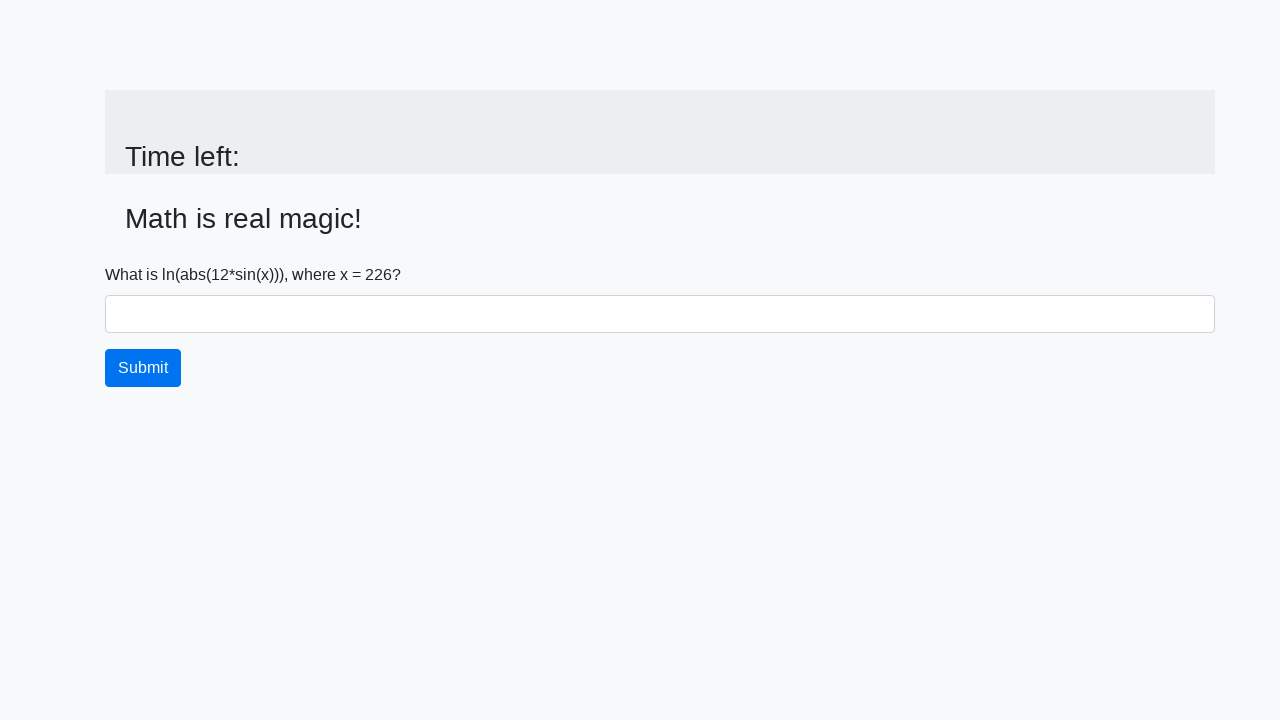

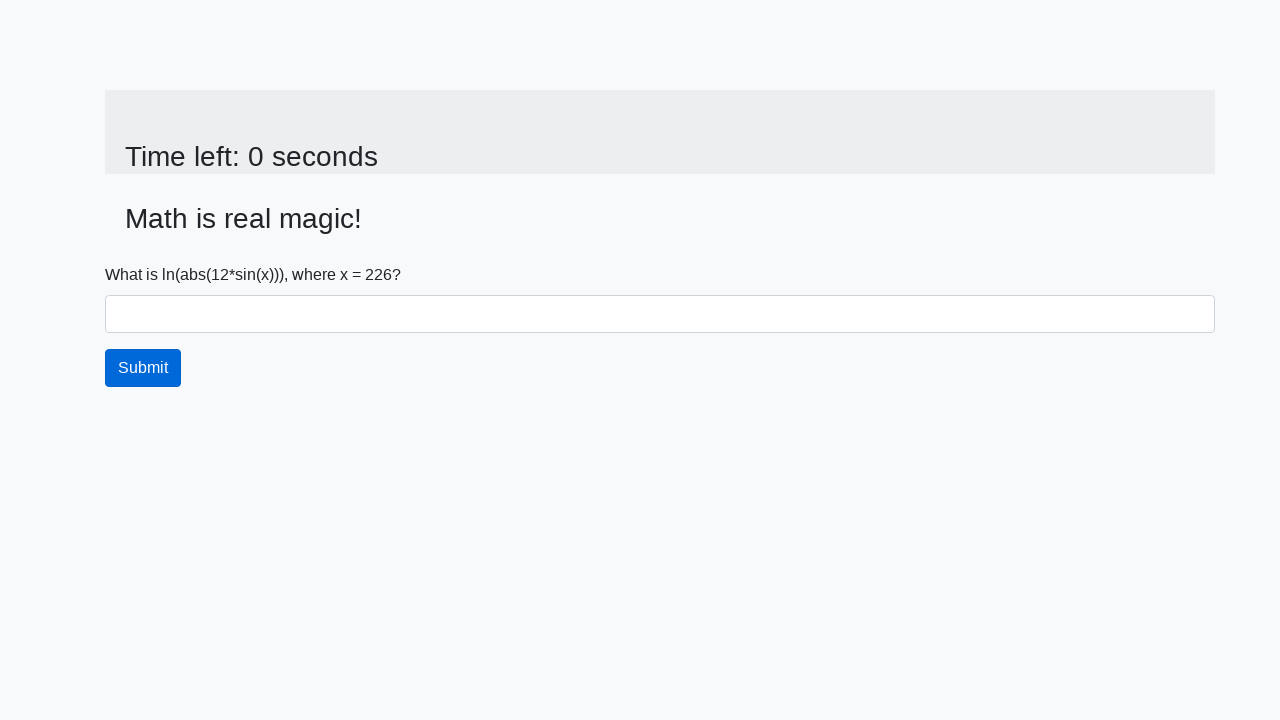